Clicks the Success button on the Formy buttons page

Starting URL: https://formy-project.herokuapp.com/buttons#

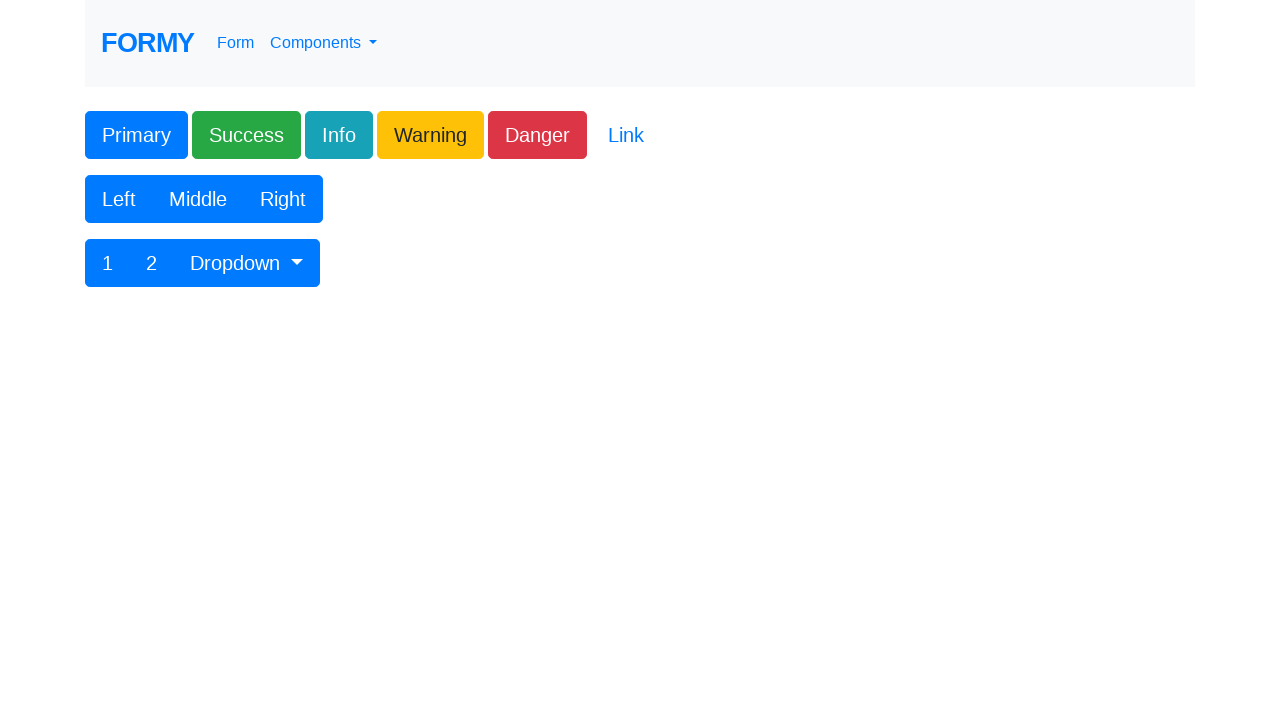

Clicked the Success button on the Formy buttons page at (246, 135) on .btn-success
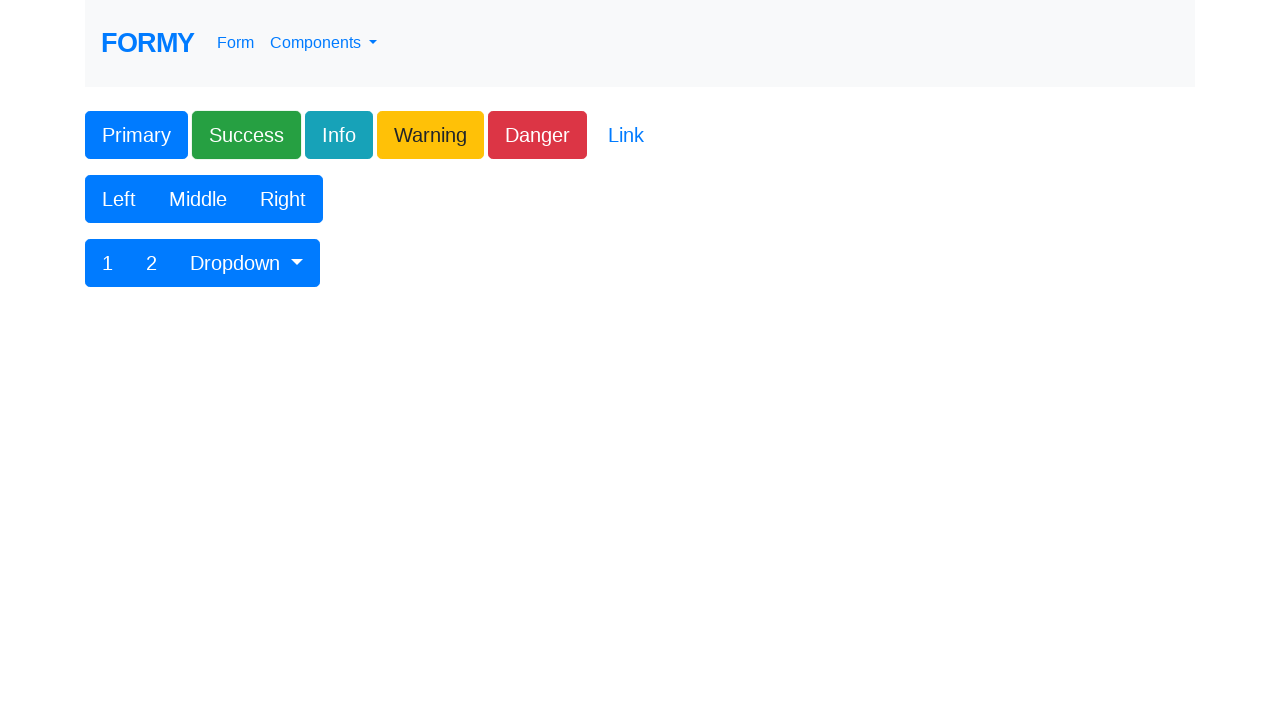

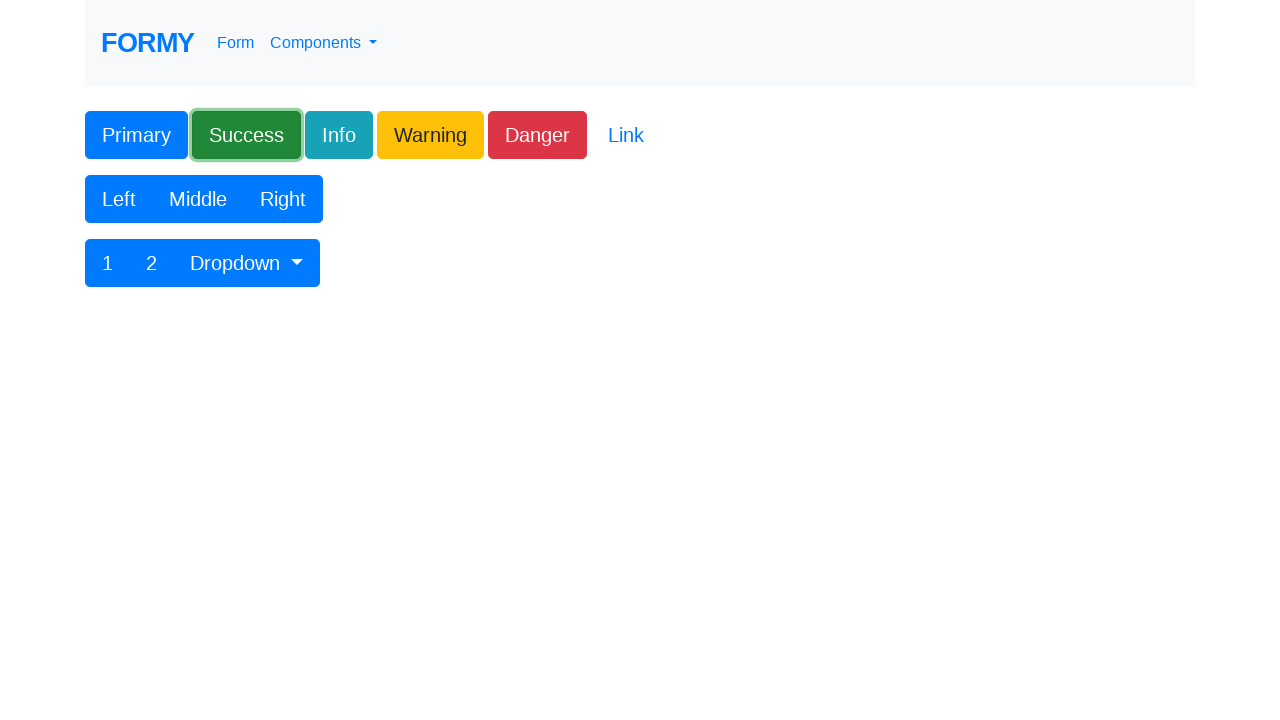